Tests clearing the complete state of all items by checking then unchecking the toggle all checkbox

Starting URL: https://demo.playwright.dev/todomvc

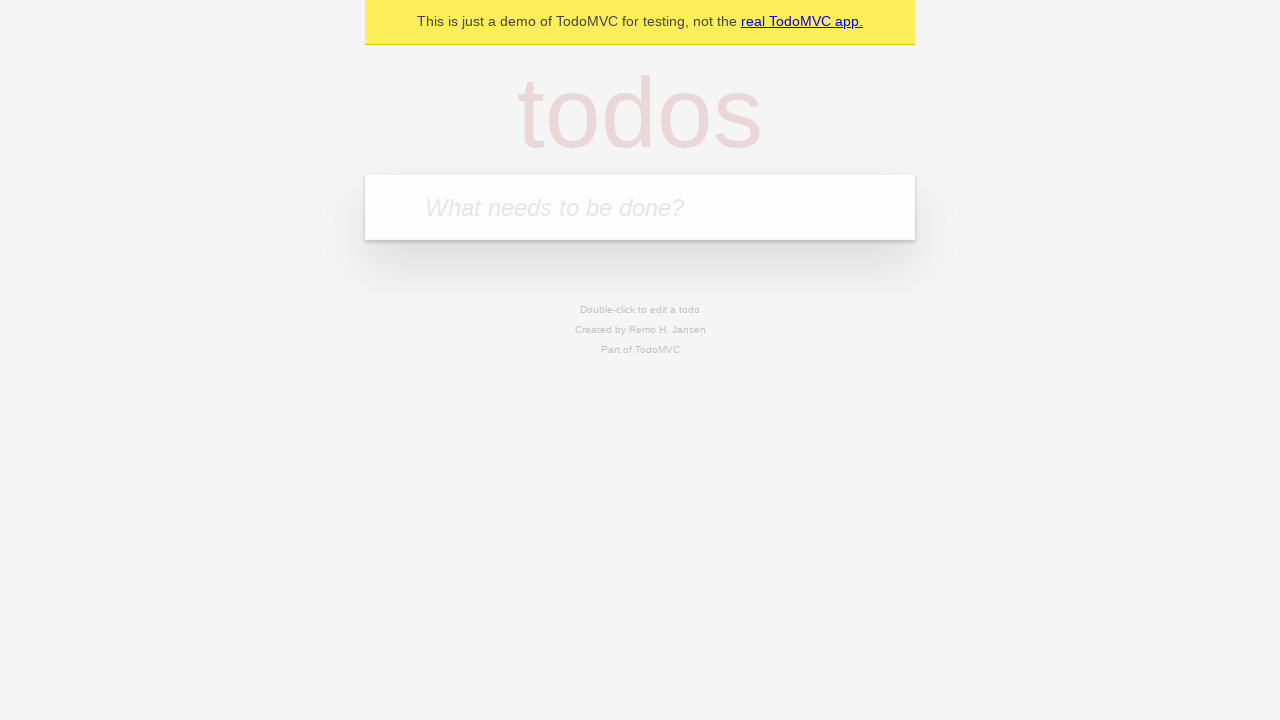

Filled todo input with 'buy some cheese' on internal:attr=[placeholder="What needs to be done?"i]
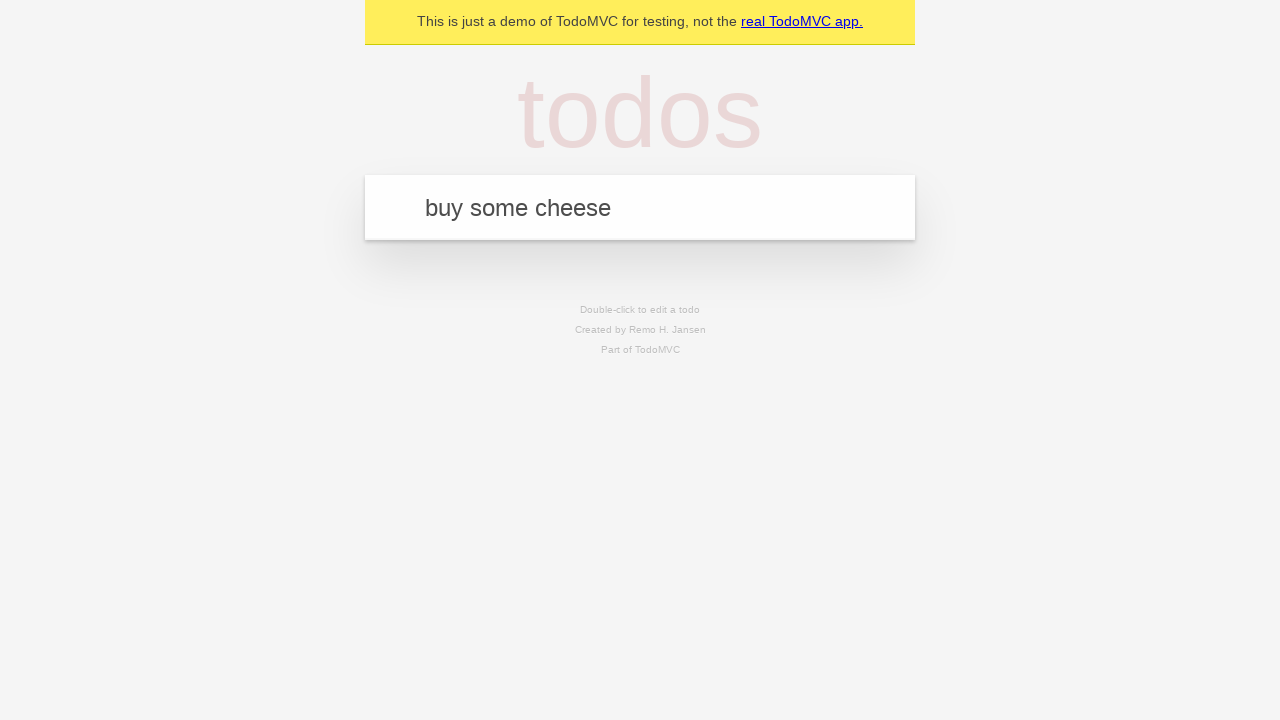

Pressed Enter to add first todo item on internal:attr=[placeholder="What needs to be done?"i]
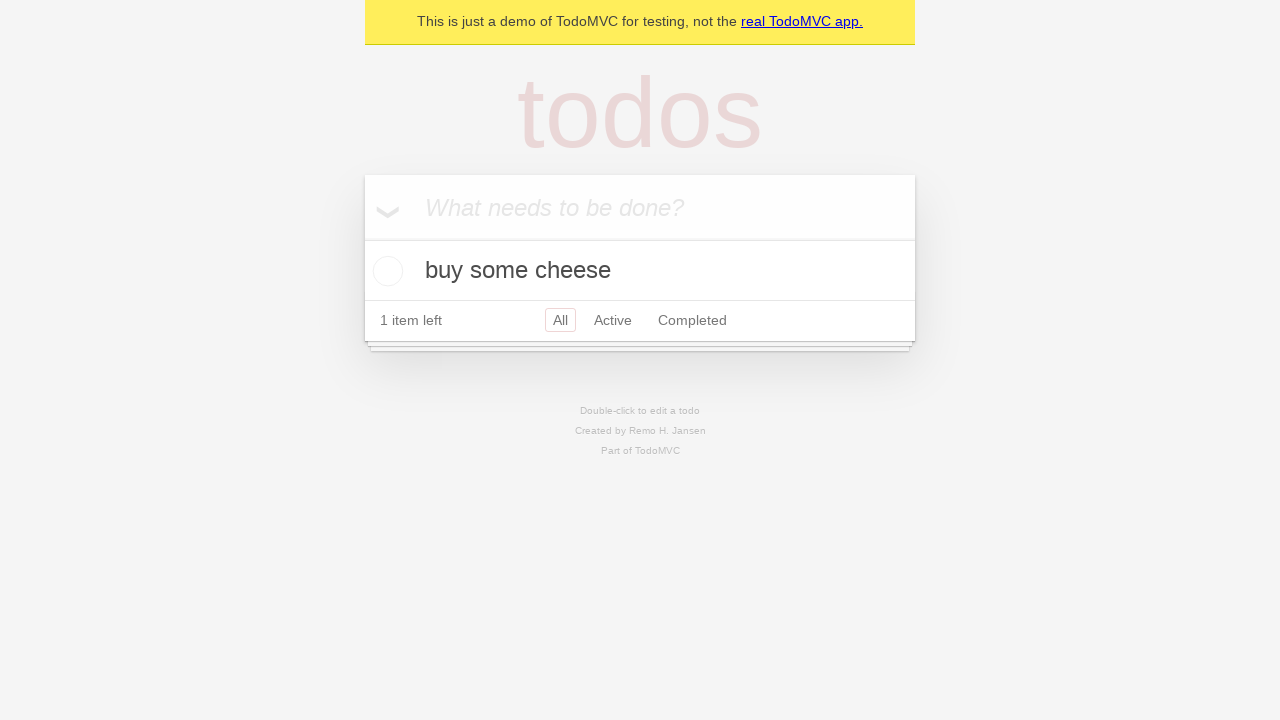

Filled todo input with 'feed the cat' on internal:attr=[placeholder="What needs to be done?"i]
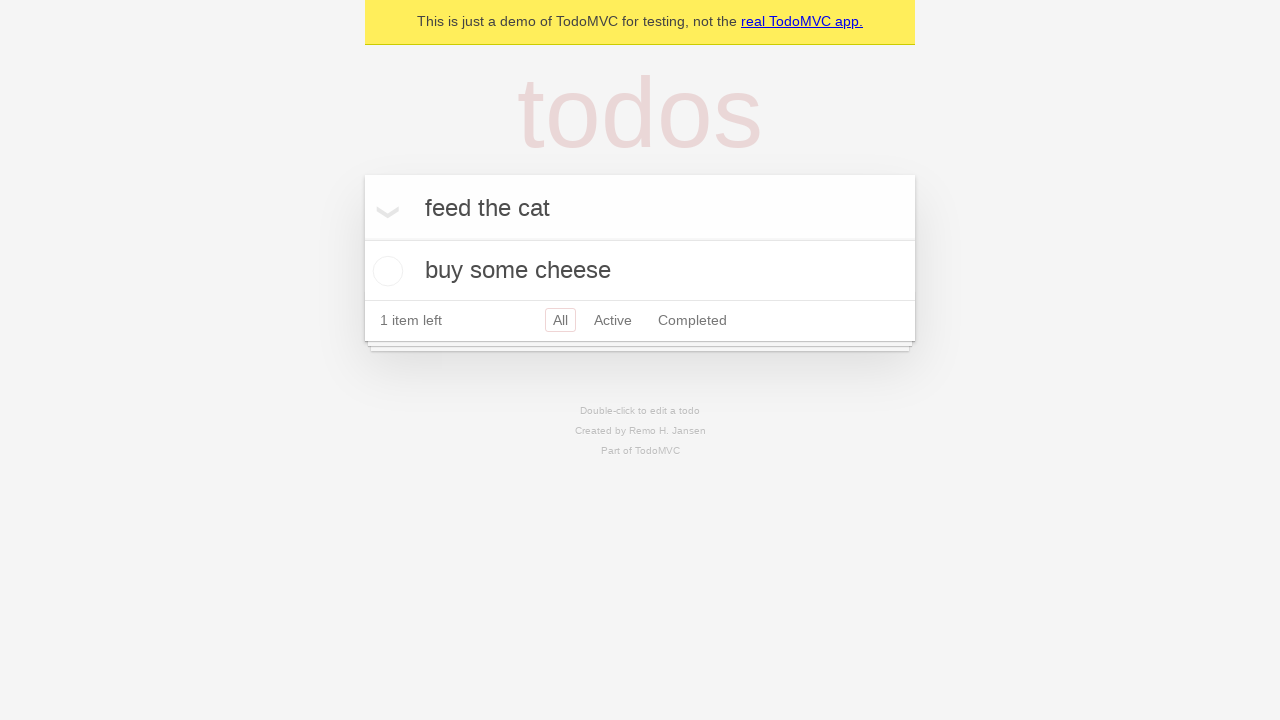

Pressed Enter to add second todo item on internal:attr=[placeholder="What needs to be done?"i]
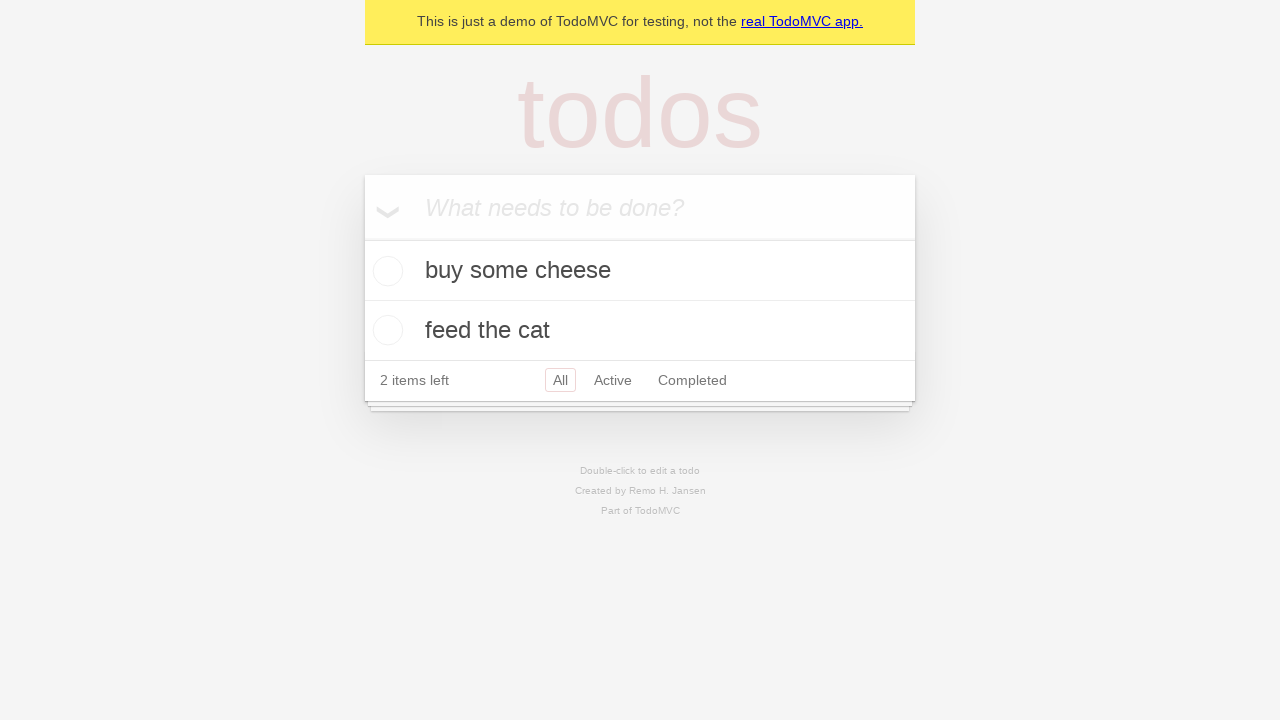

Filled todo input with 'book a doctors appointment' on internal:attr=[placeholder="What needs to be done?"i]
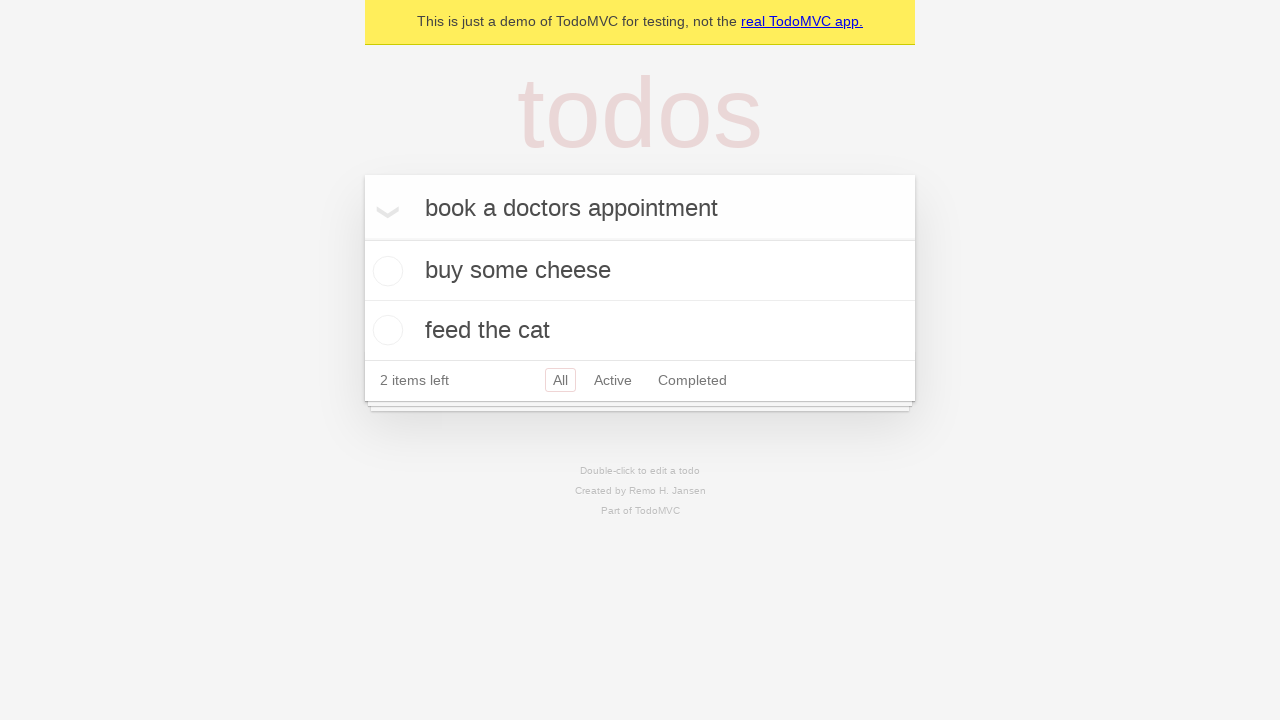

Pressed Enter to add third todo item on internal:attr=[placeholder="What needs to be done?"i]
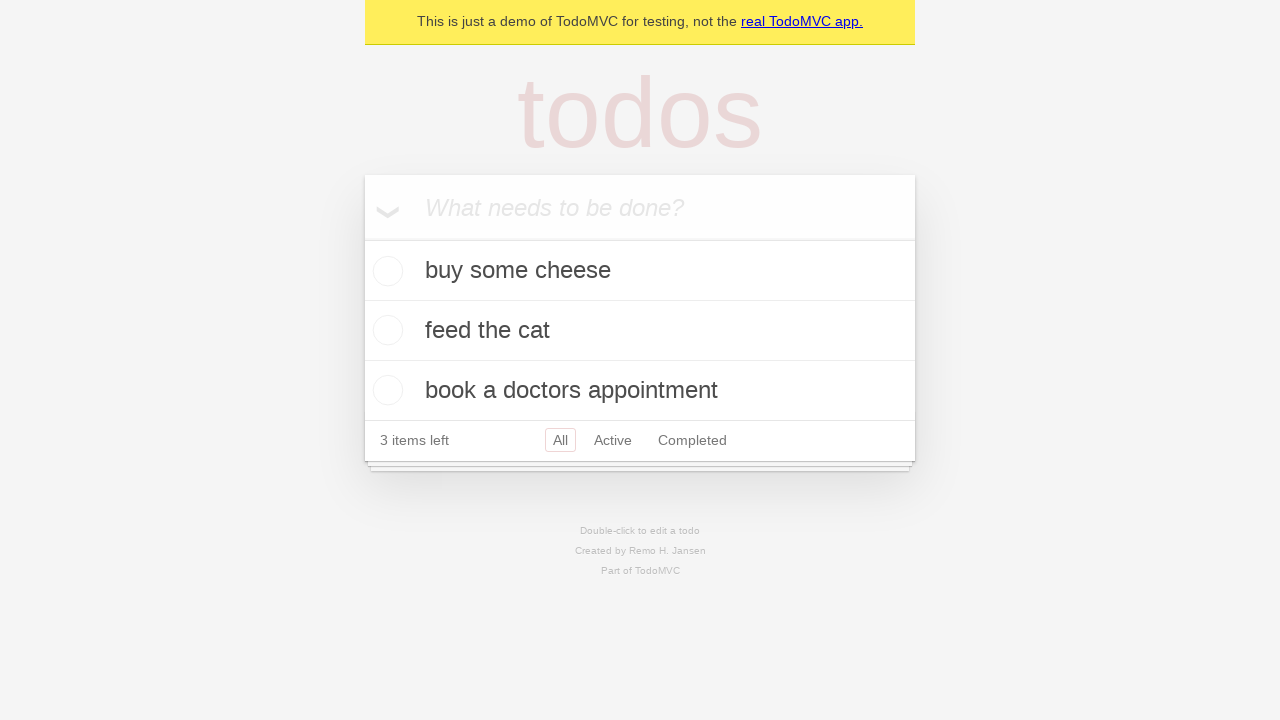

Checked toggle all checkbox to mark all items as complete at (362, 238) on internal:label="Mark all as complete"i
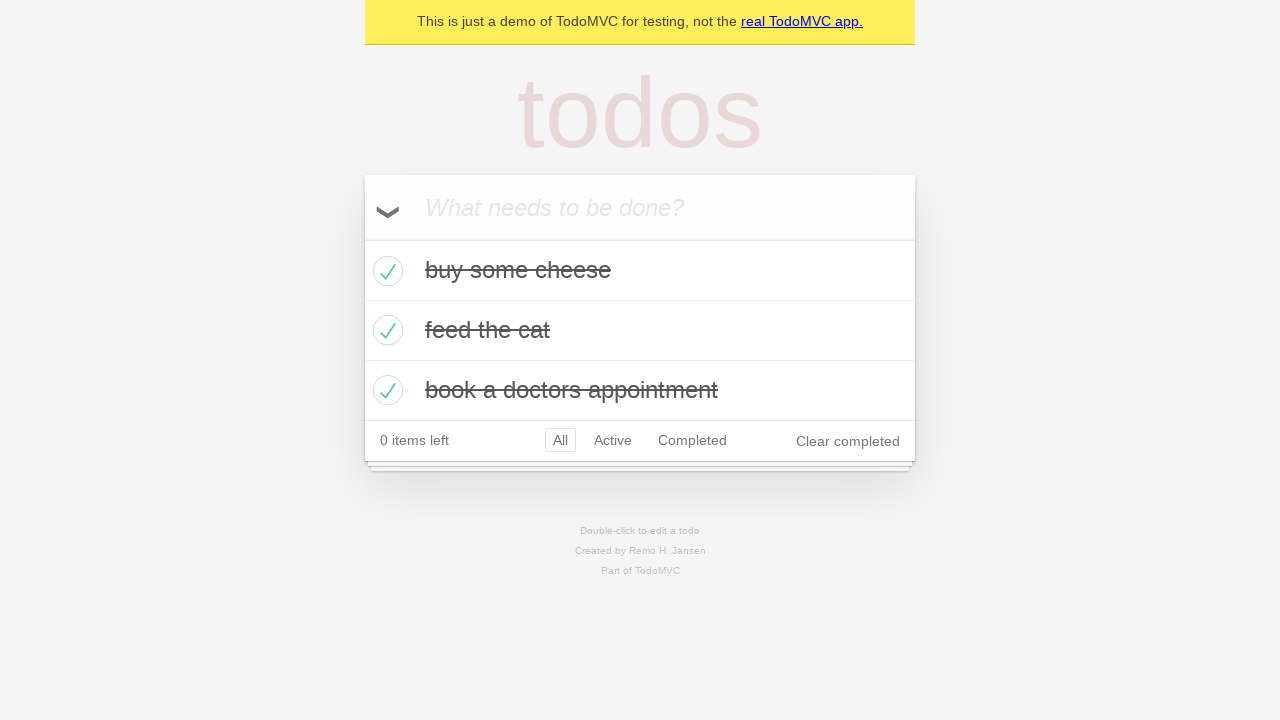

Unchecked toggle all checkbox to clear complete state of all items at (362, 238) on internal:label="Mark all as complete"i
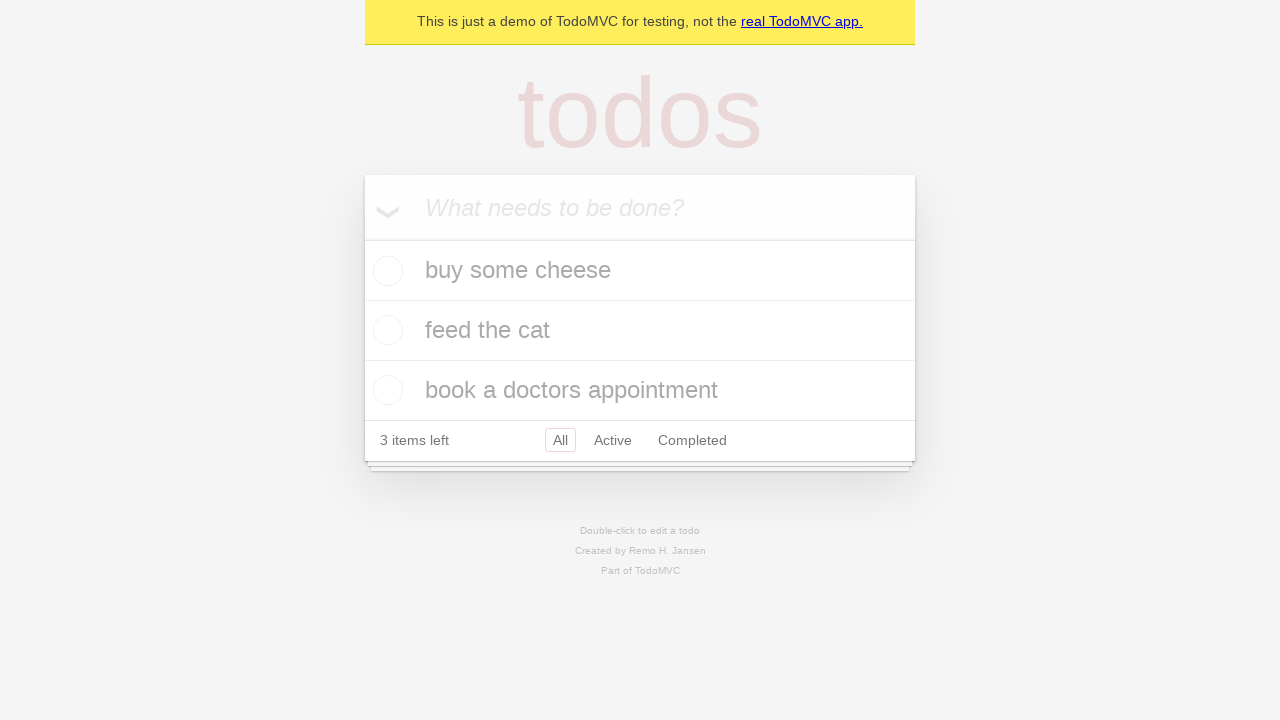

Waited for todo items to be visible in uncompleted state
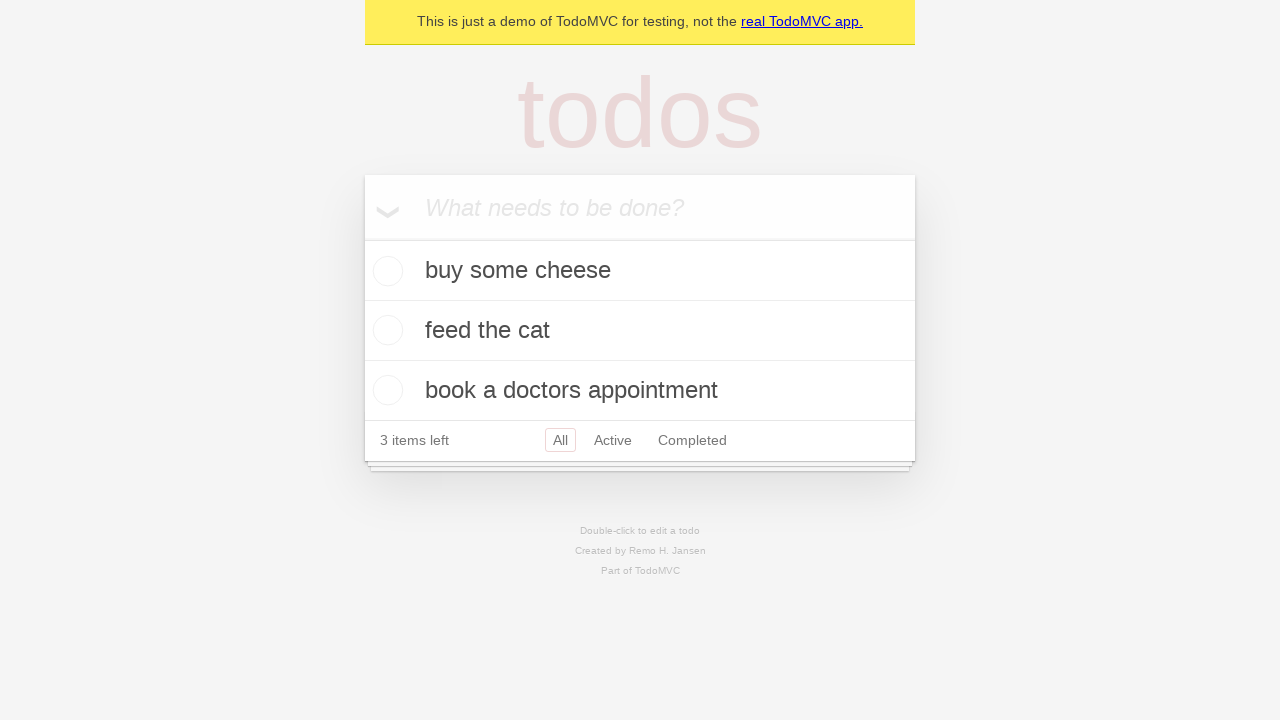

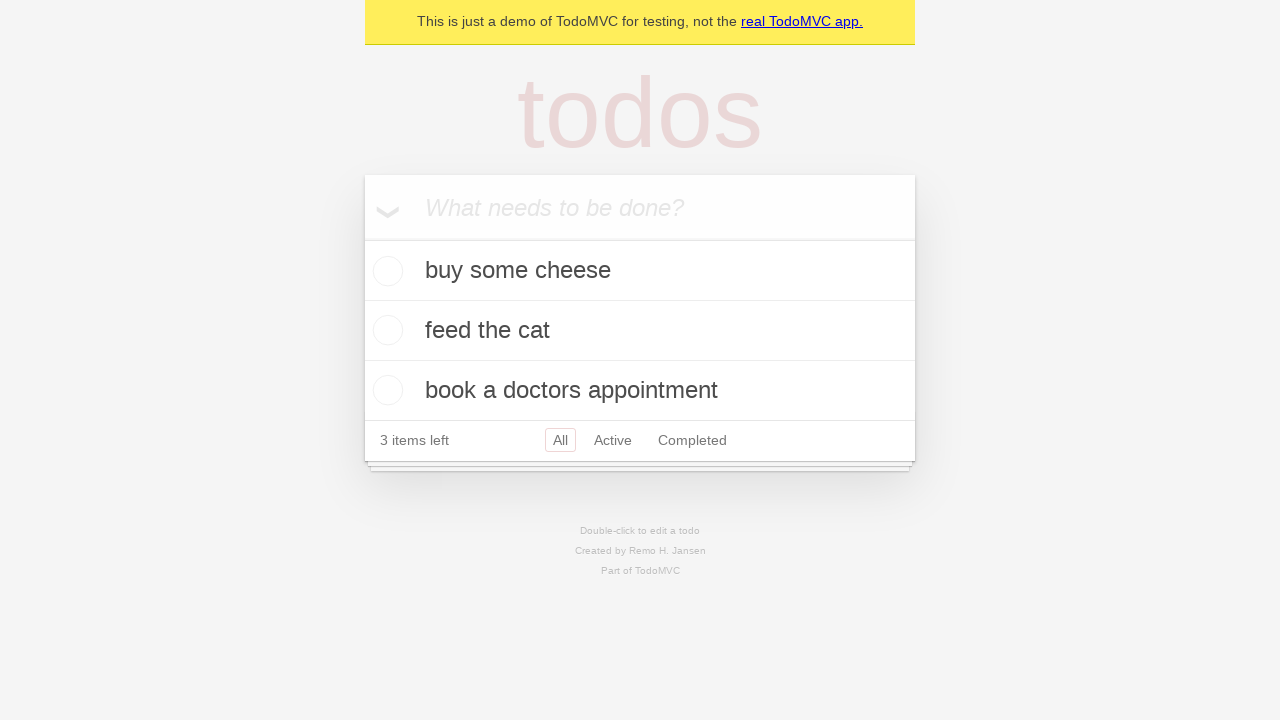